Tests browser navigation by visiting otto.de, verifying page title and URL contain "OTTO", then navigating to wisequarter.com to verify its title contains "Quarter", and finally navigating back and forward between pages.

Starting URL: https://www.otto.de

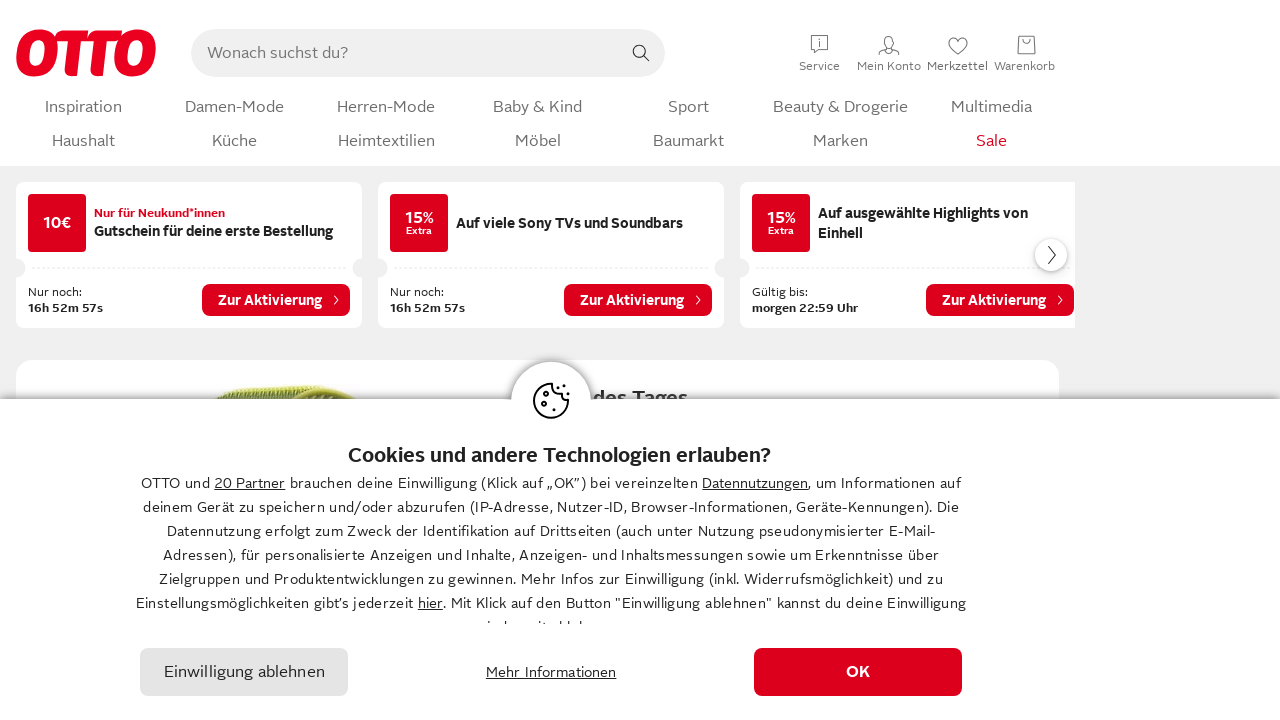

Retrieved title from otto.de page
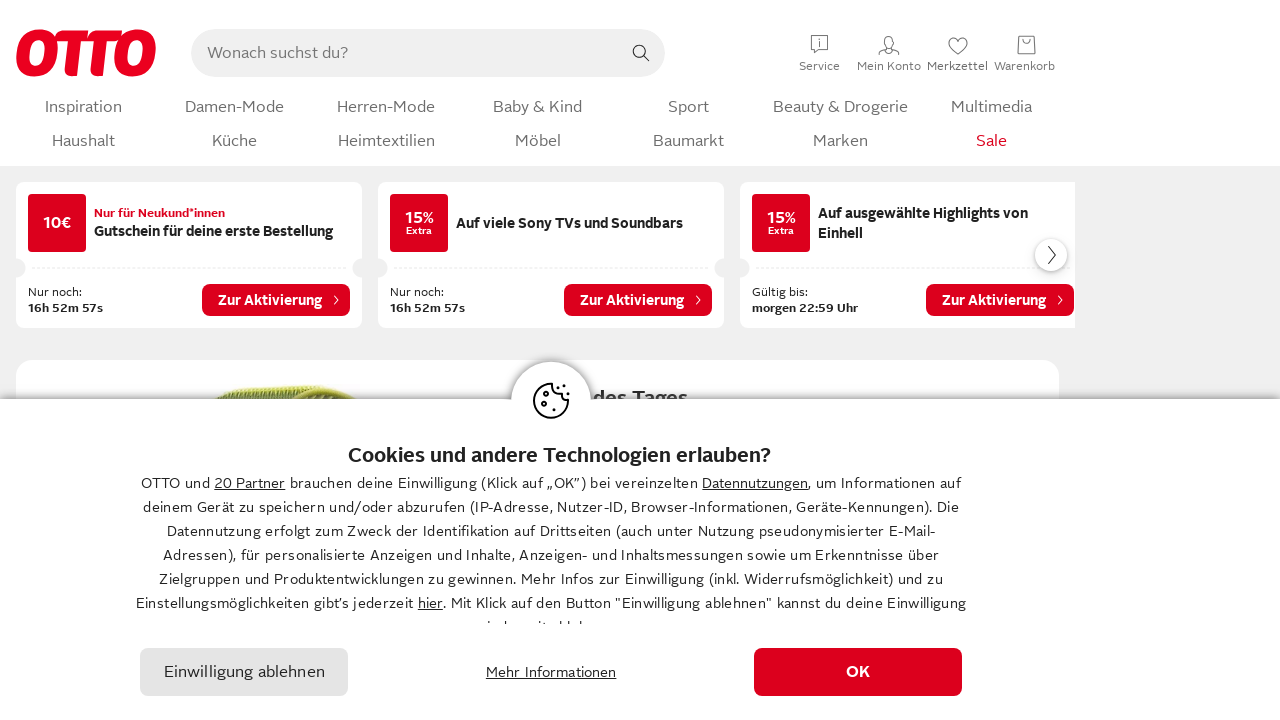

Retrieved URL from otto.de page
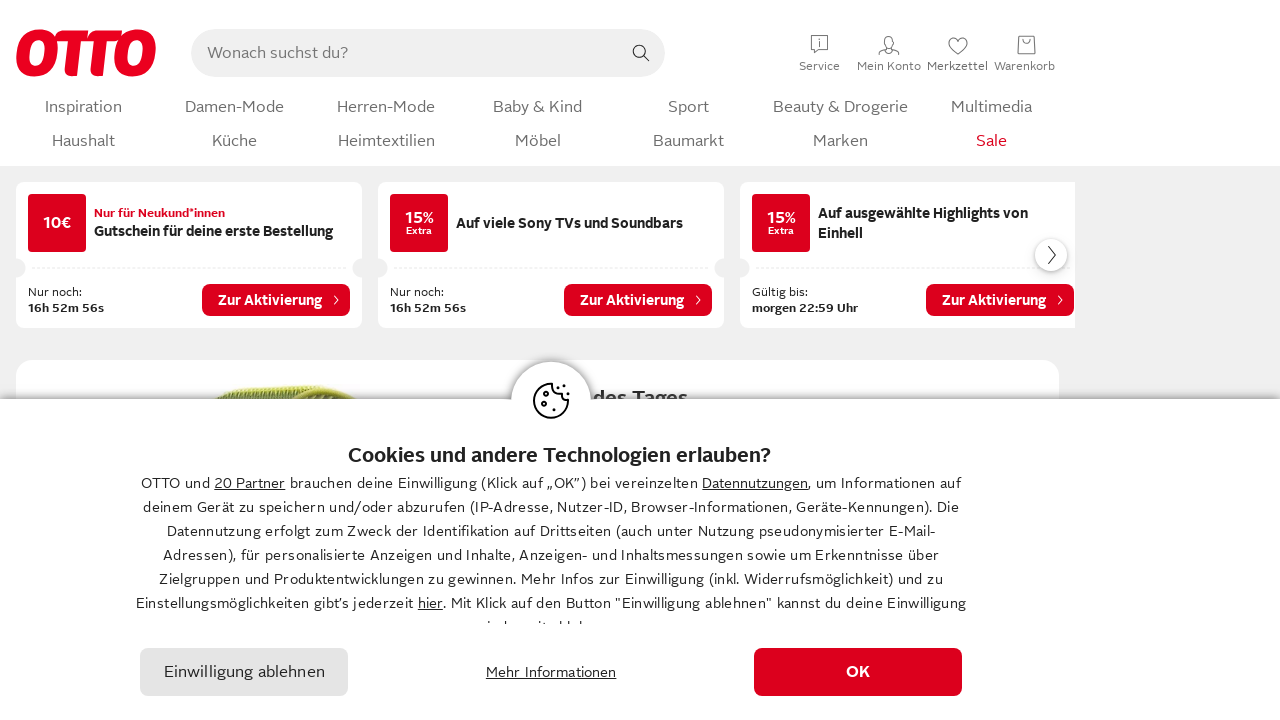

Verified OTTO is present in otto.de title or URL
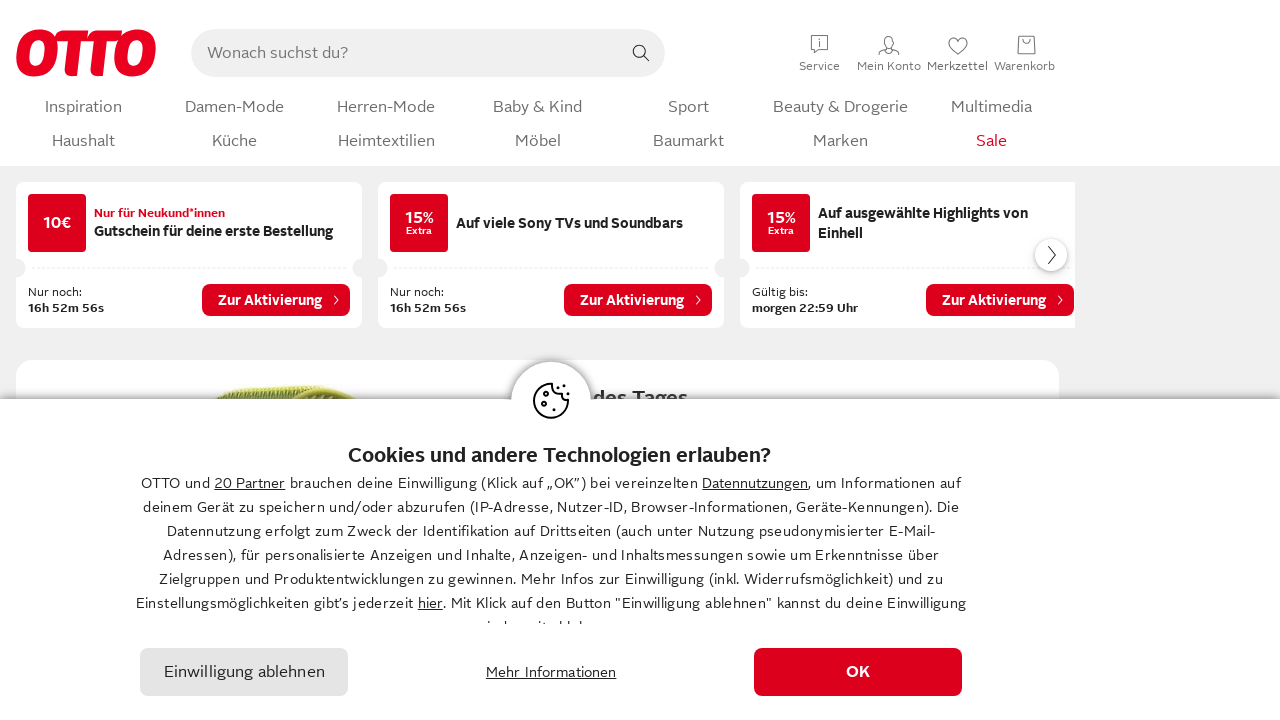

Navigated to wisequarter.com
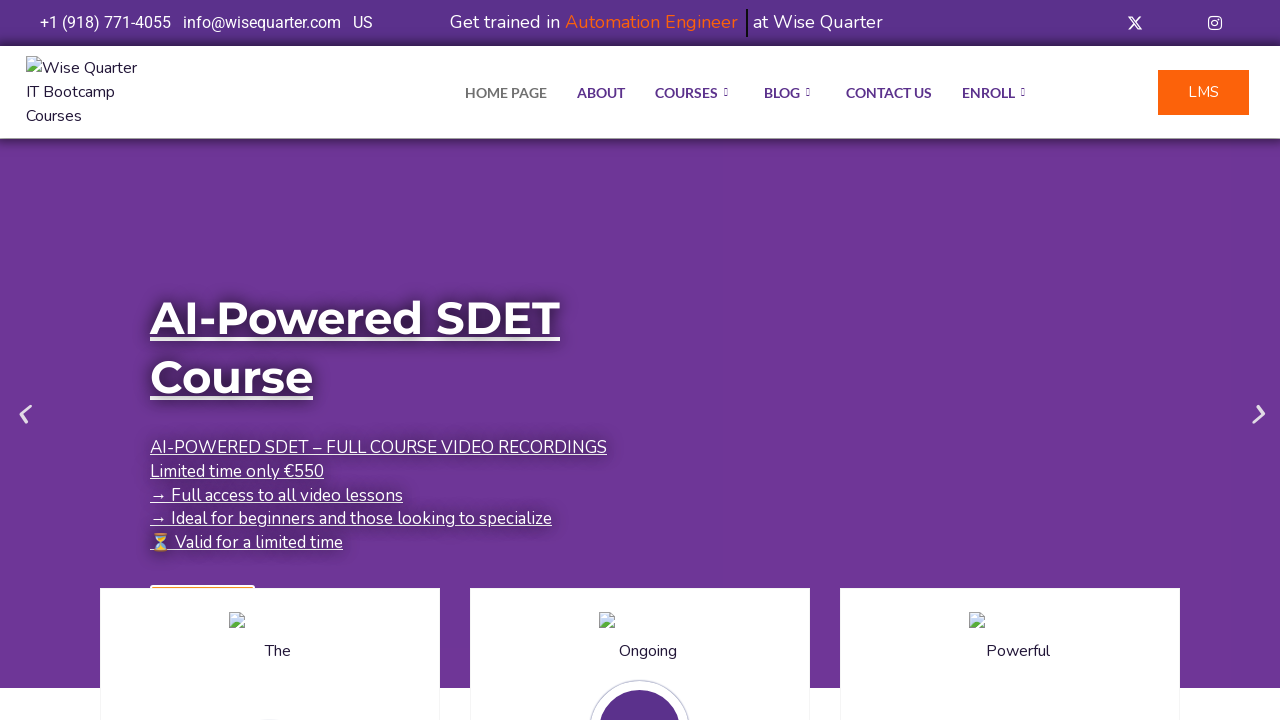

Retrieved title from wisequarter.com page
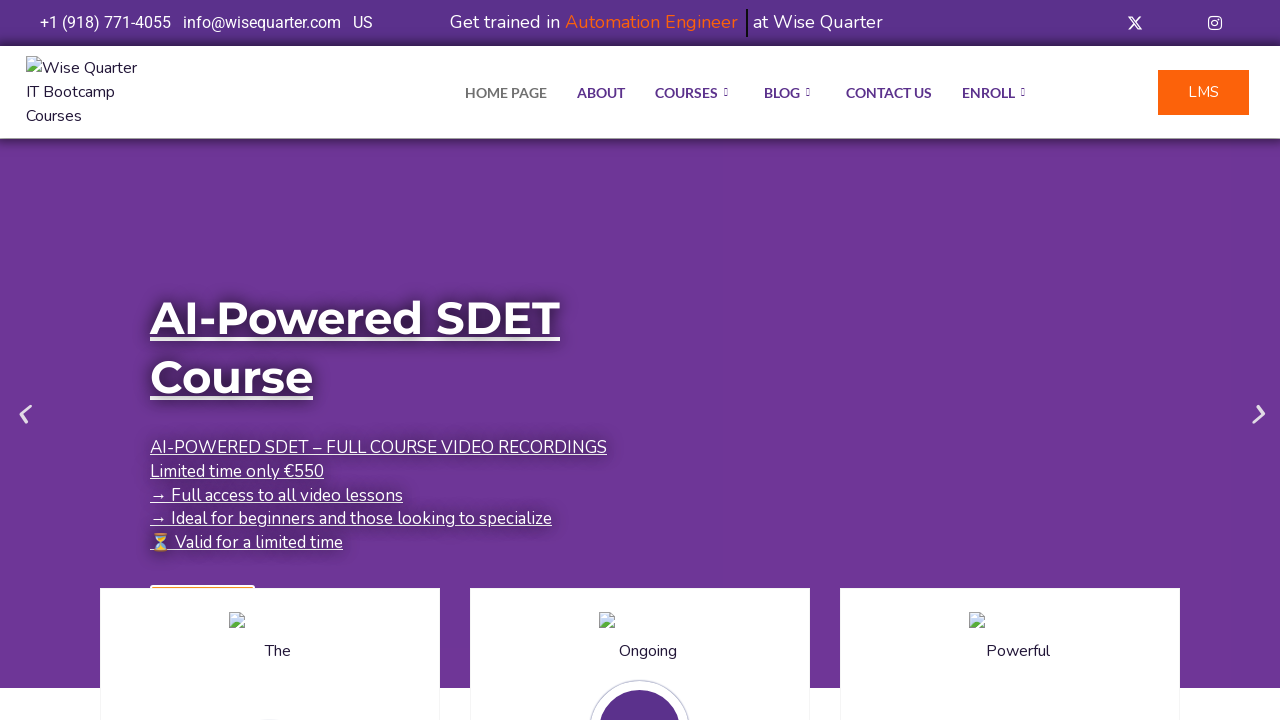

Verified Quarter is present in wisequarter.com title
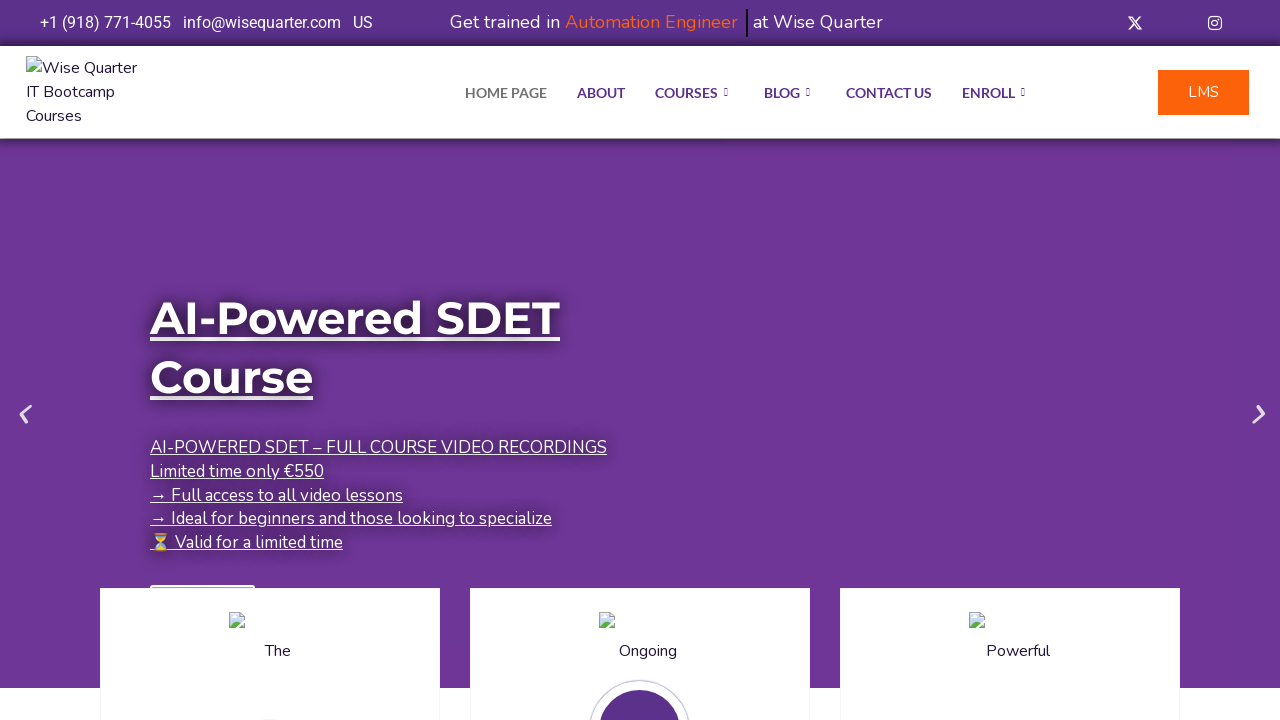

Navigated back to otto.de
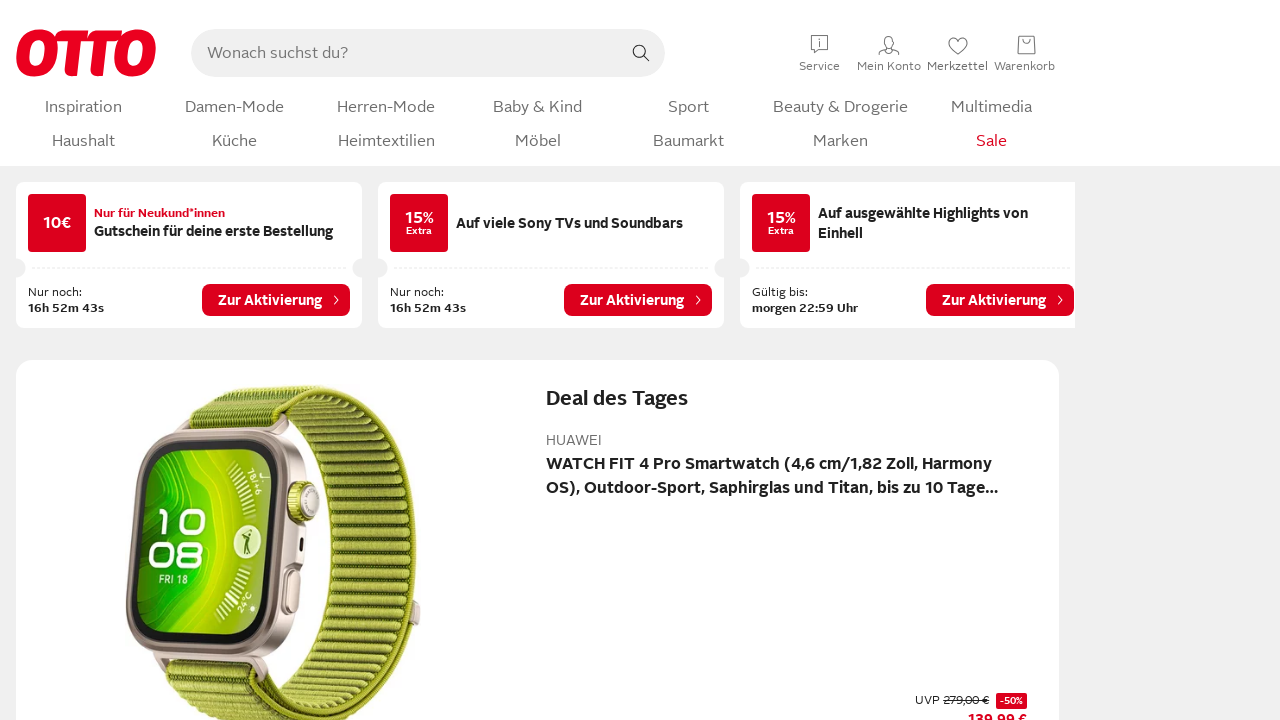

Refreshed otto.de page
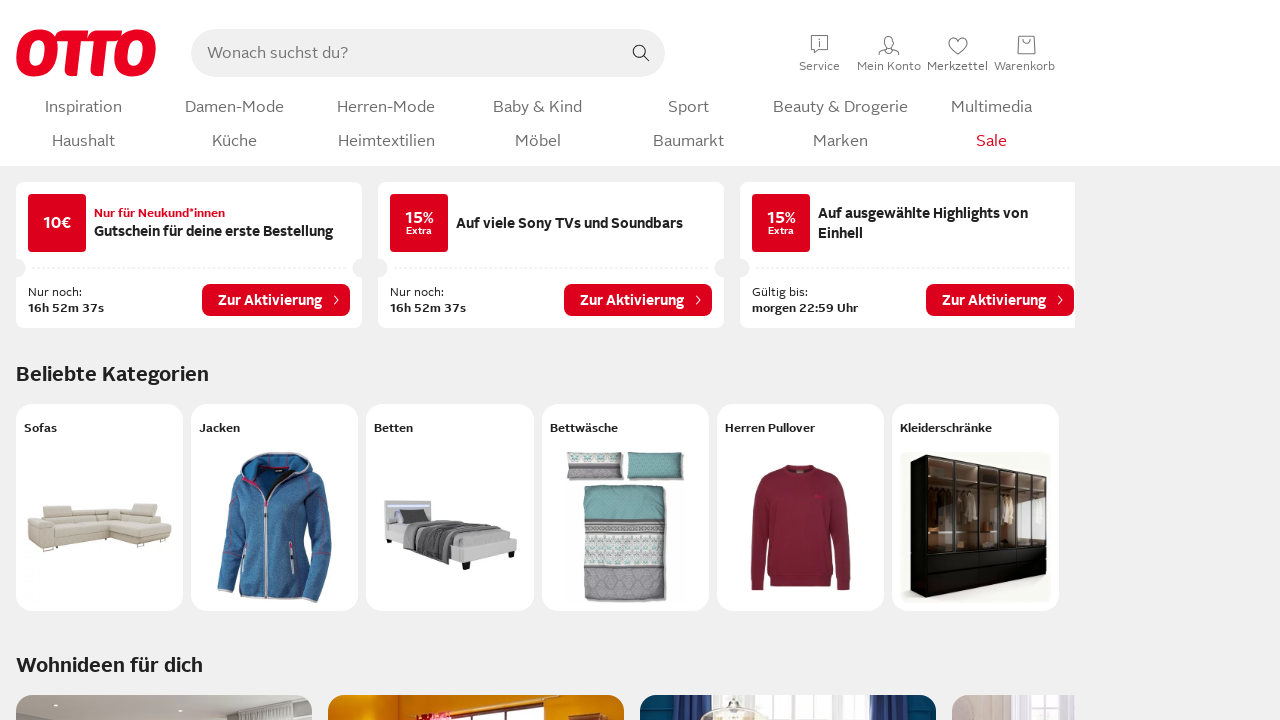

Navigated forward to wisequarter.com
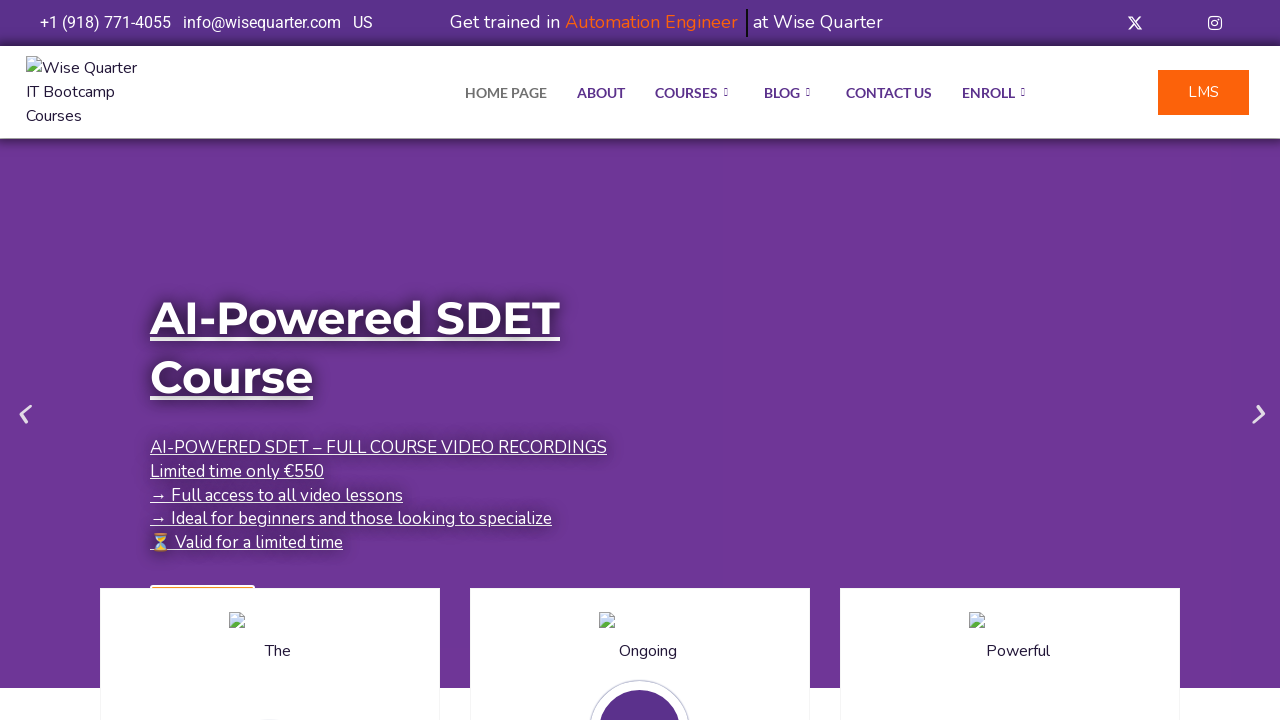

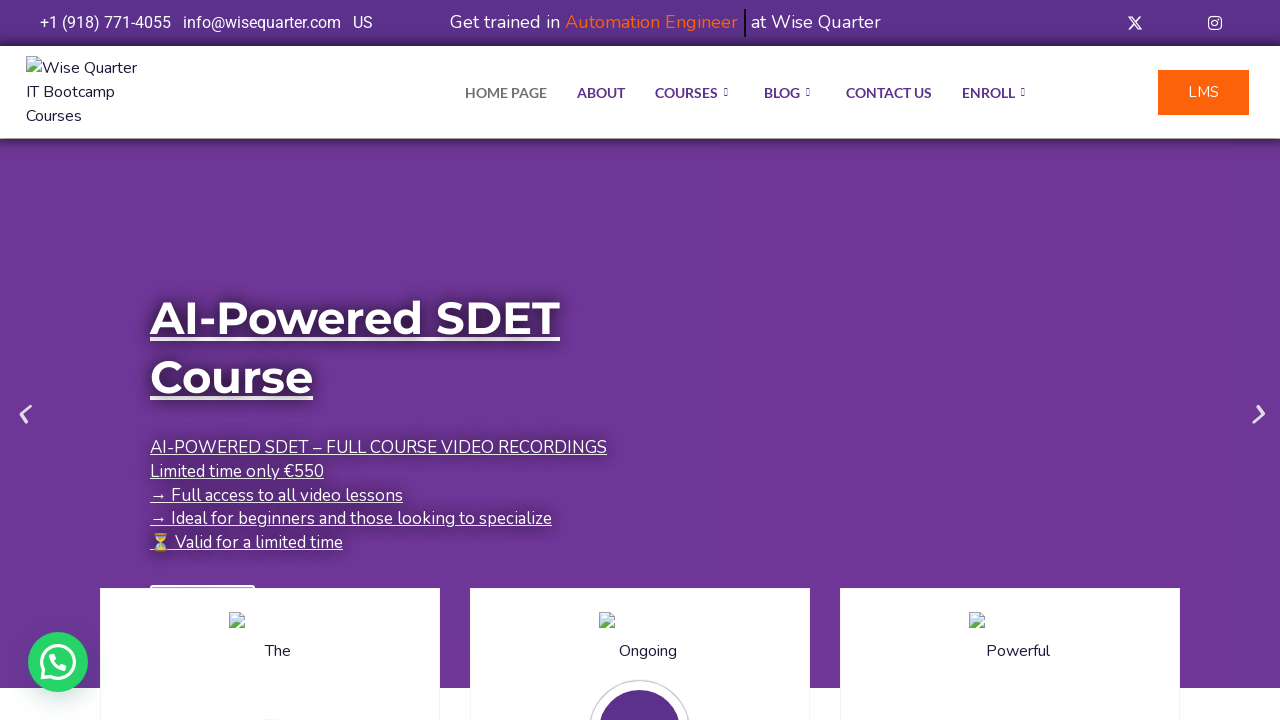